Tests dynamic controls by toggling a checkbox's removal/addition and enabling/disabling a text input field

Starting URL: https://the-internet.herokuapp.com/dynamic_controls

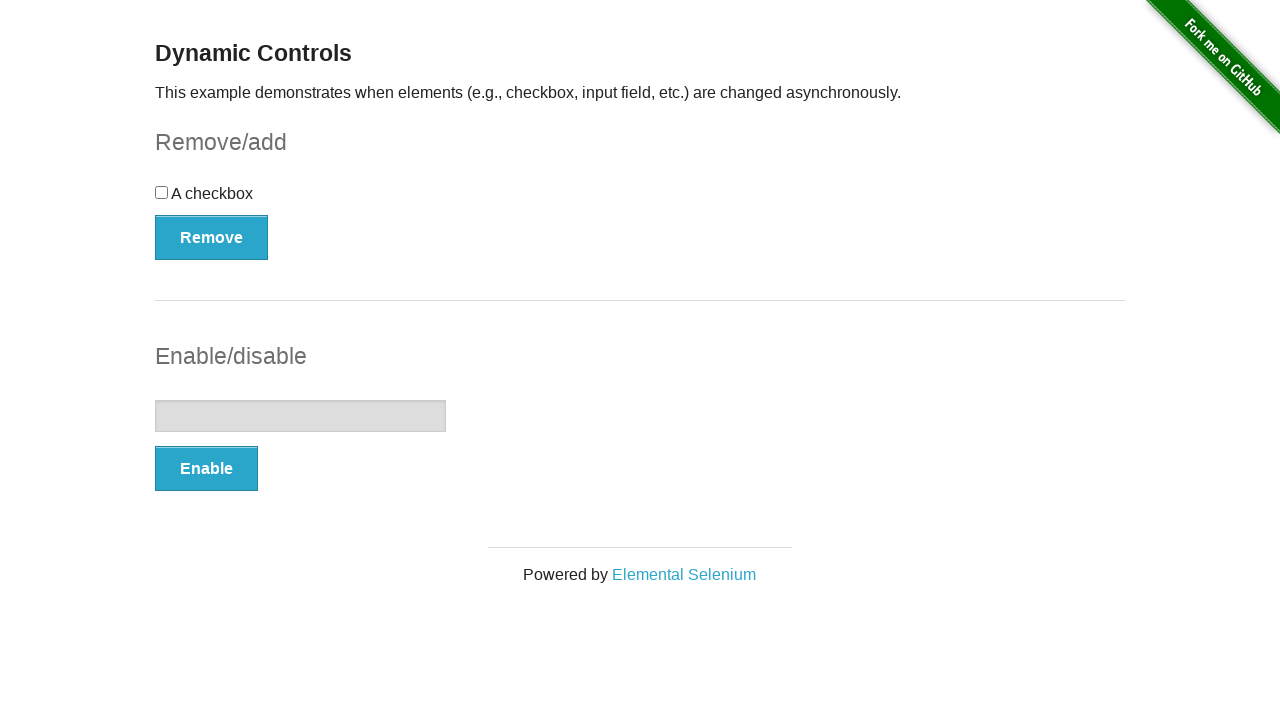

Clicked checkbox to toggle its state at (162, 192) on input[type='checkbox']
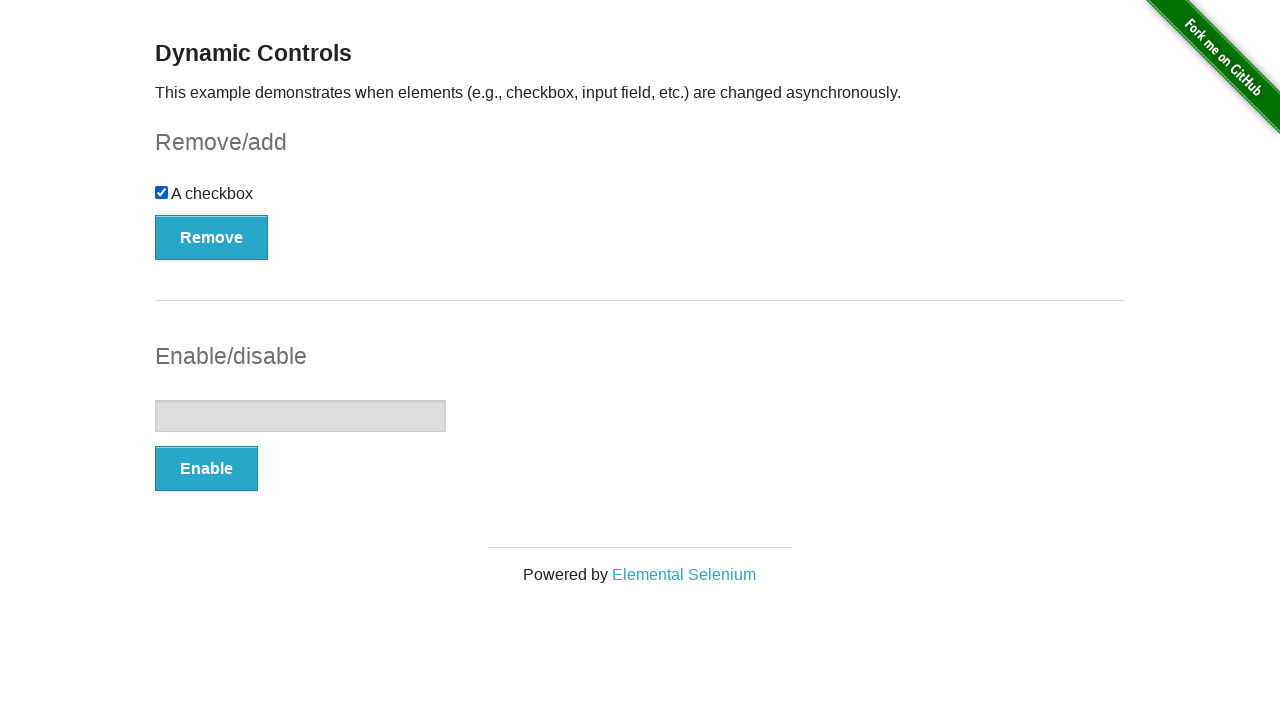

Clicked Remove button to remove the checkbox at (212, 237) on button:has-text('Remove')
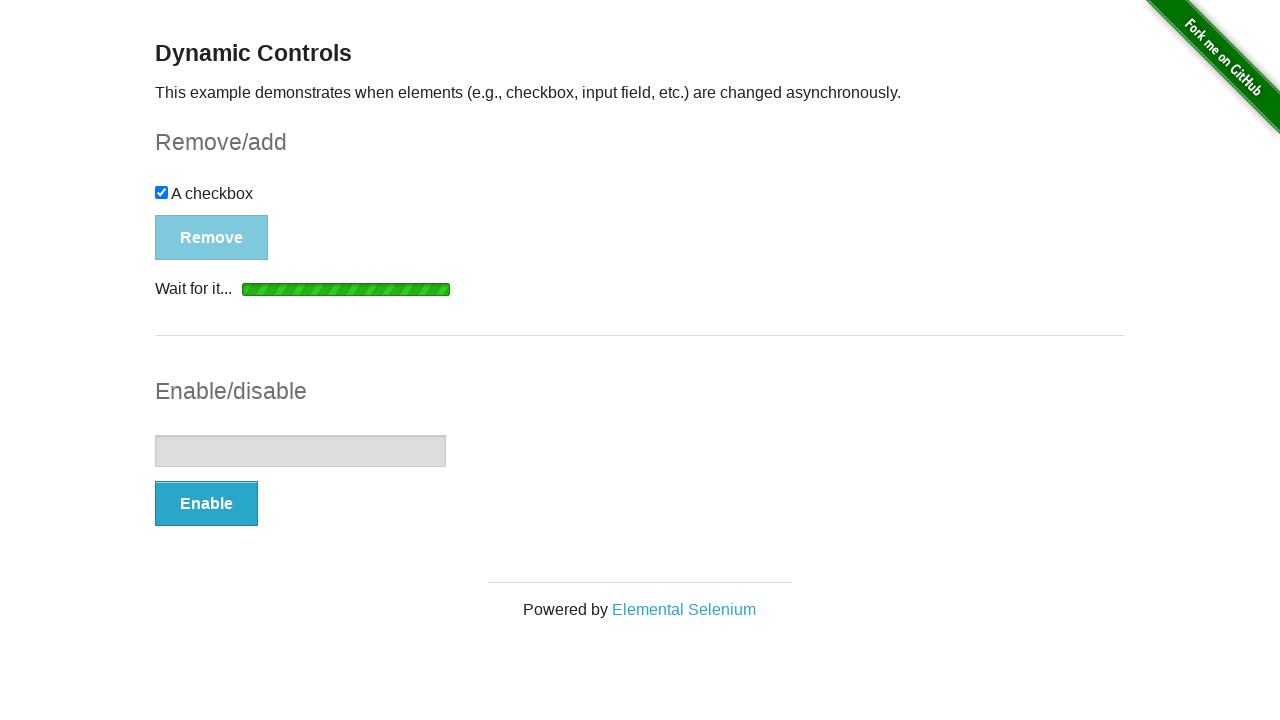

Waited for removal confirmation message to appear
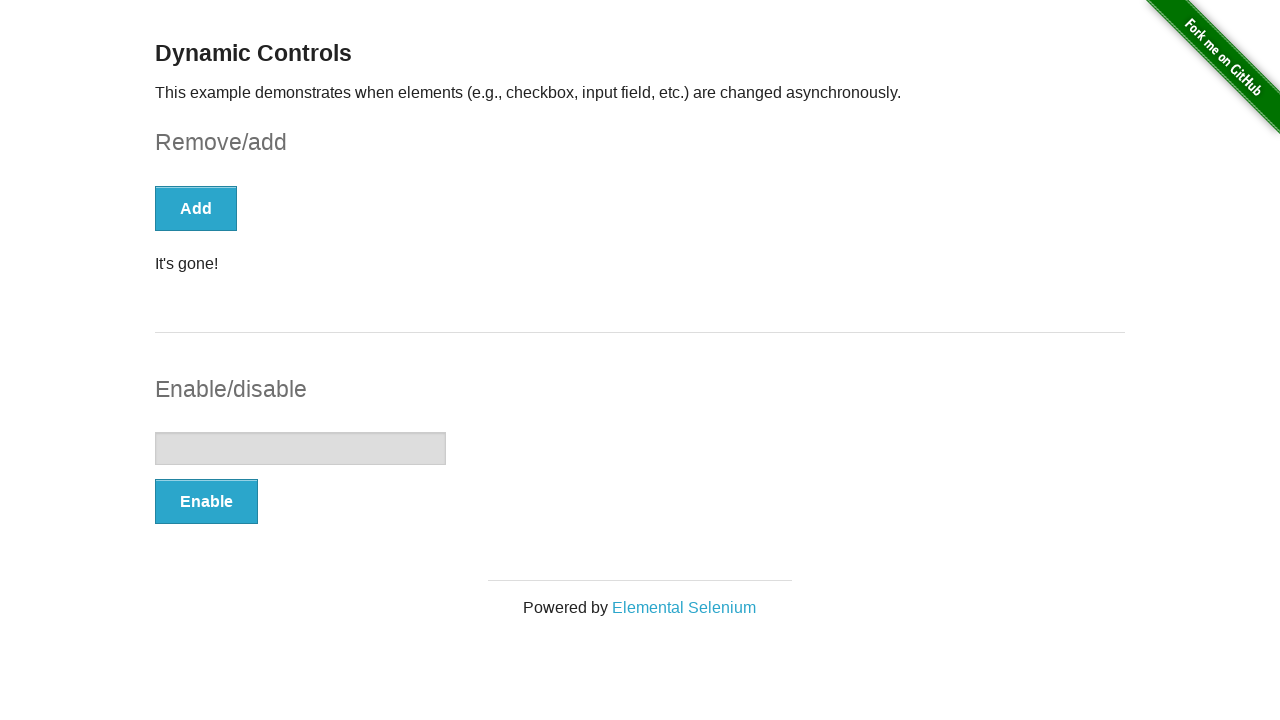

Clicked Enable button to enable the text input field at (206, 501) on button:has-text('Enable')
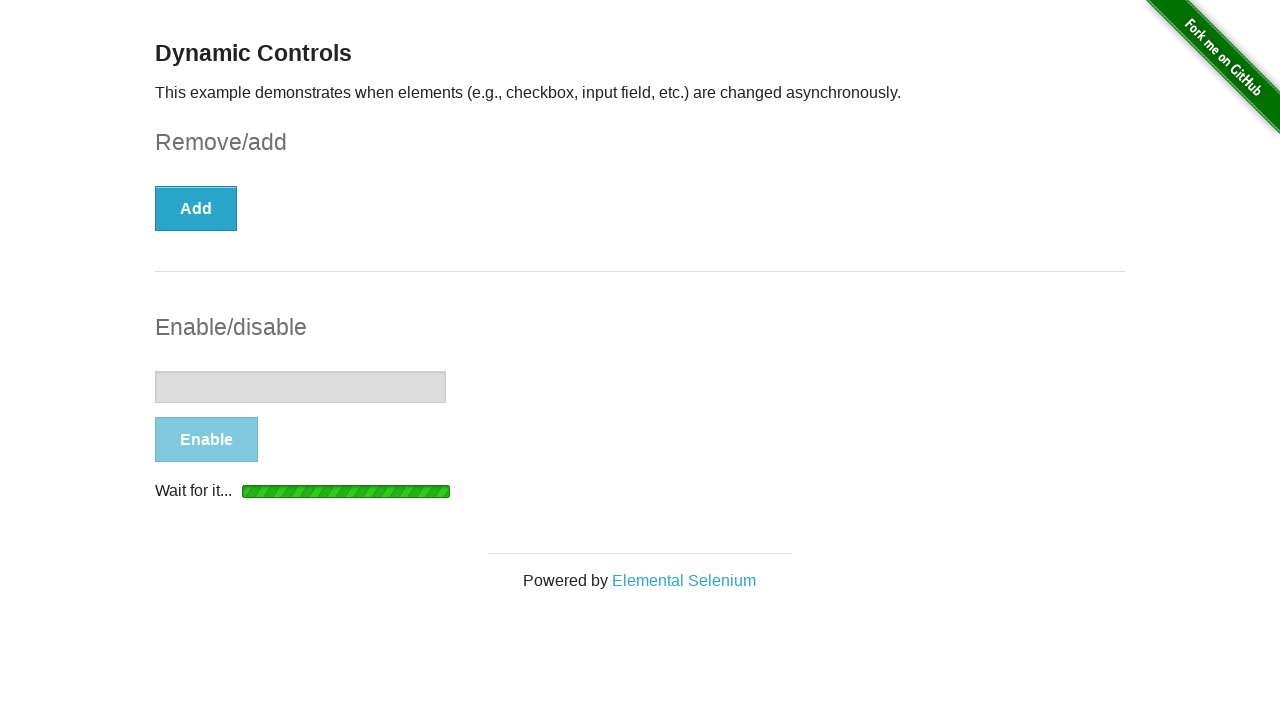

Waited for text input field to be enabled
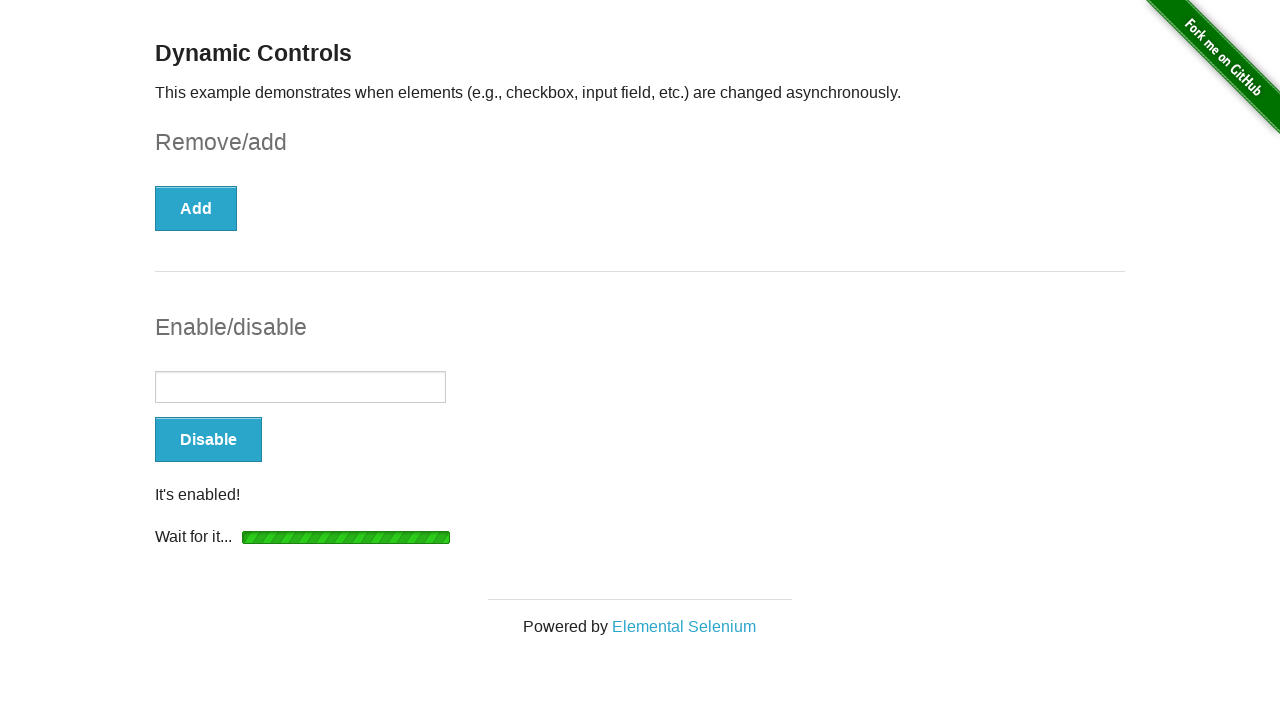

Filled text input field with 'Soon I'll find a job!' on input[type='text']
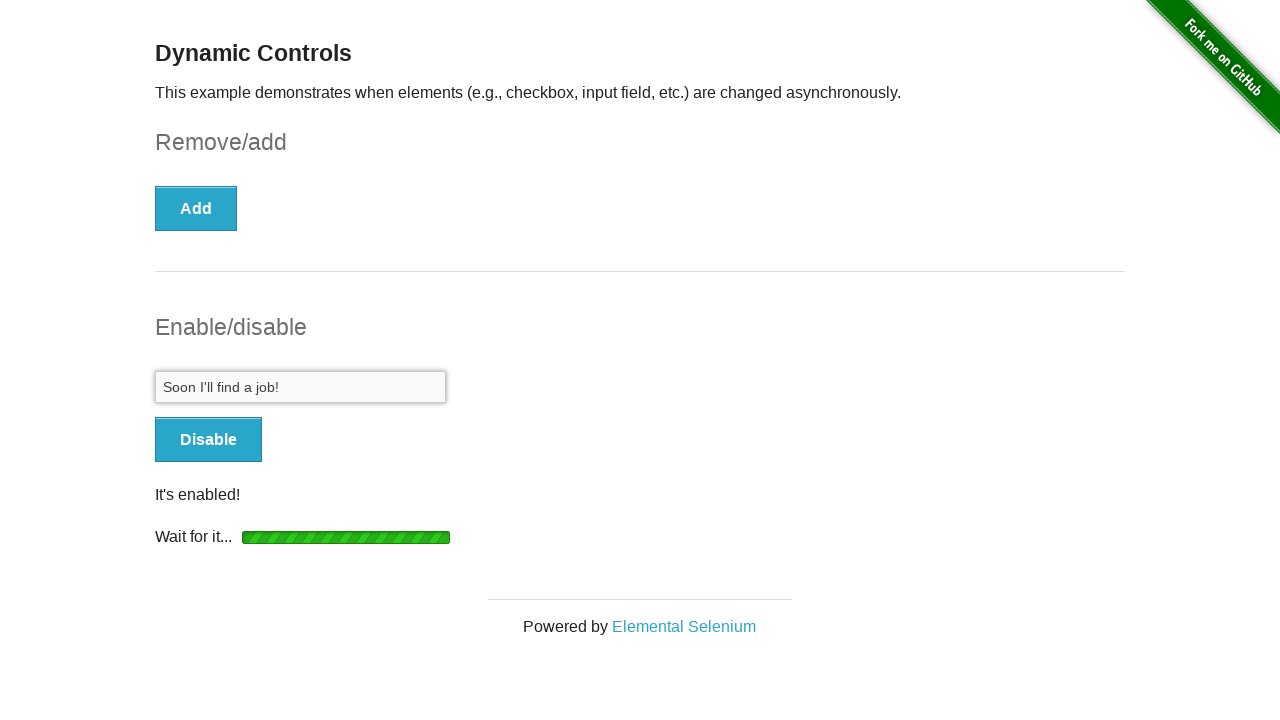

Clicked Disable button to disable the text input field at (208, 440) on button:has-text('Disable')
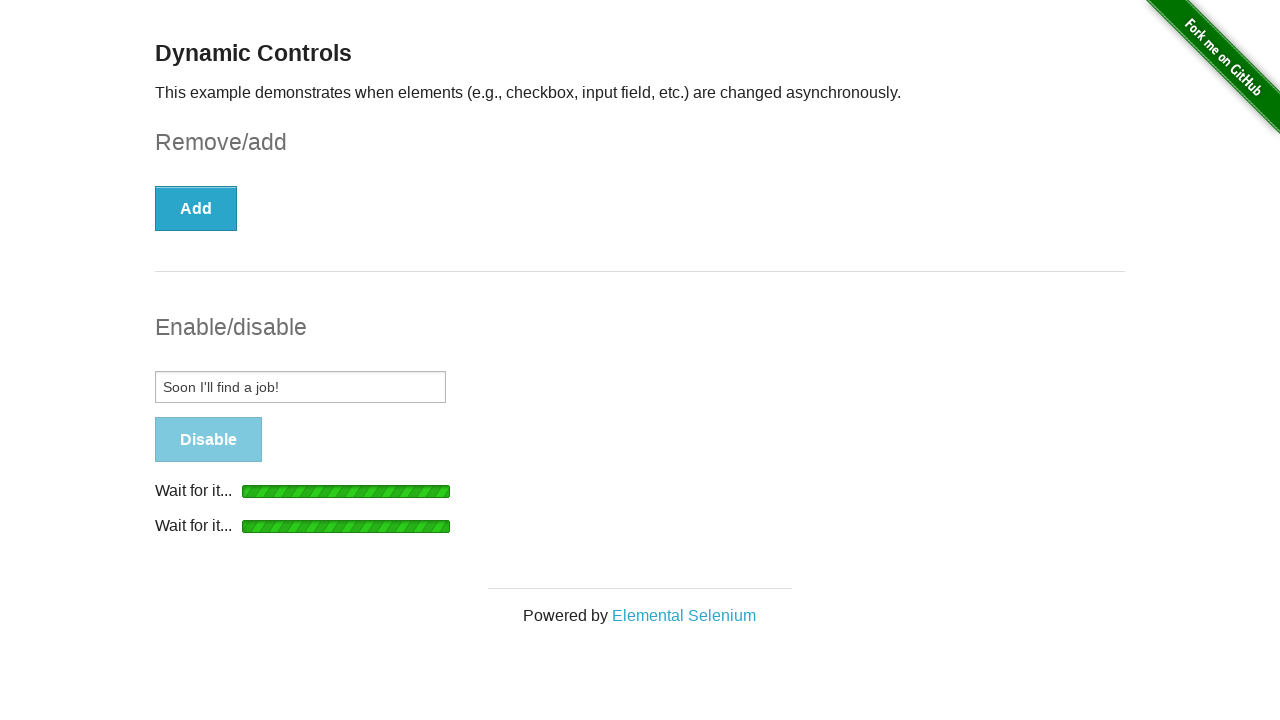

Waited for disabled confirmation message to appear
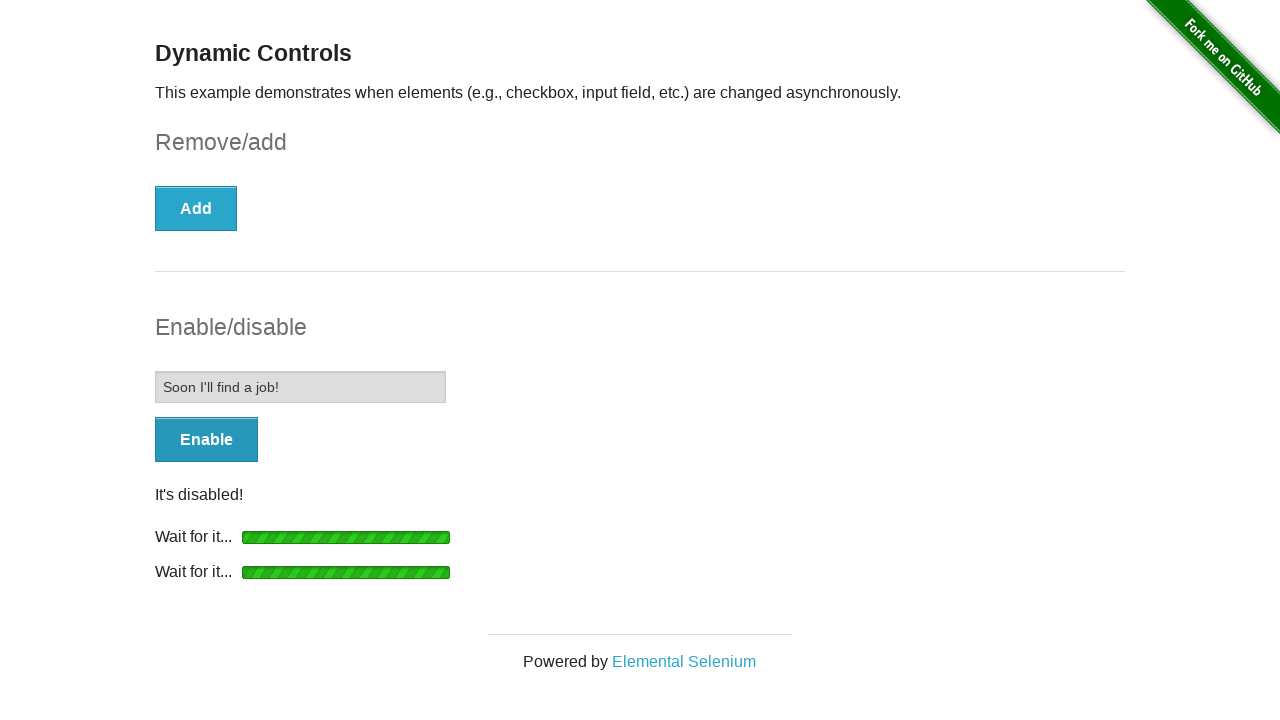

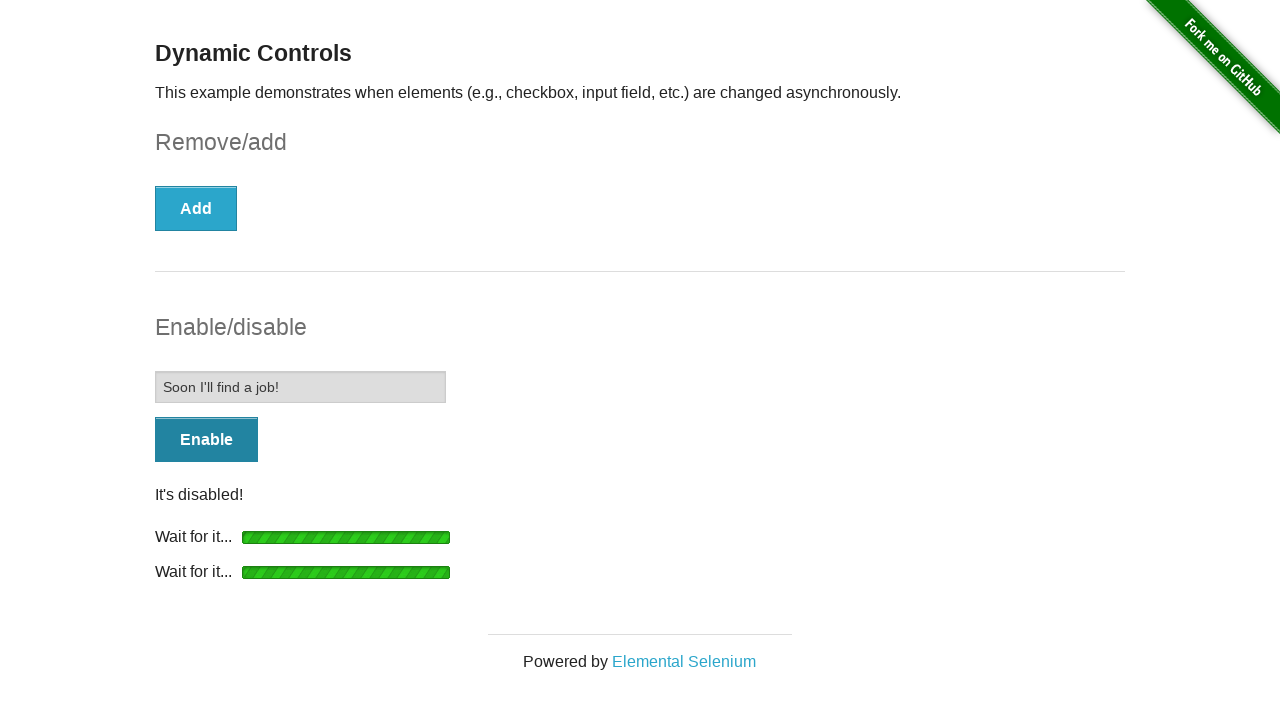